Performs a long press (click with delay) on a paragraph element

Starting URL: https://www.tutorialspoint.com/selenium/practice/scroll-top.php

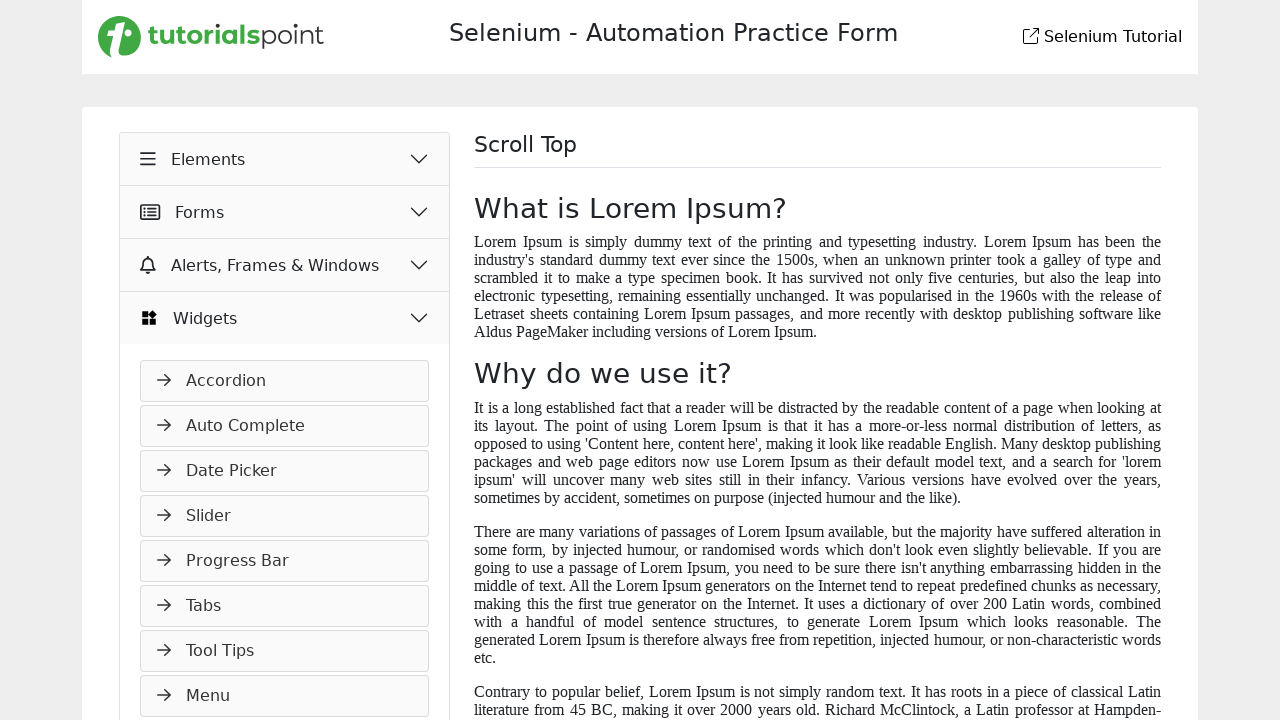

Long pressed paragraph element with 3 second delay at (818, 360) on (//h3[text()='Where does it come from?']/following-sibling::p)[1]
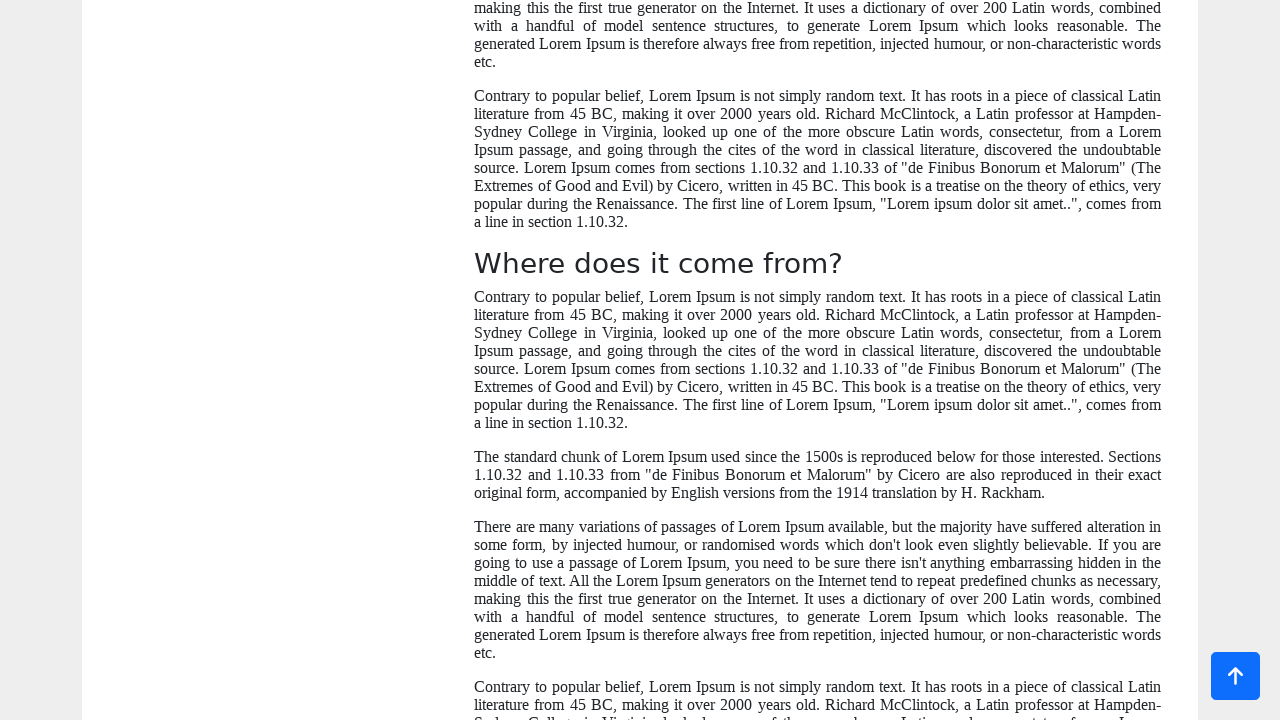

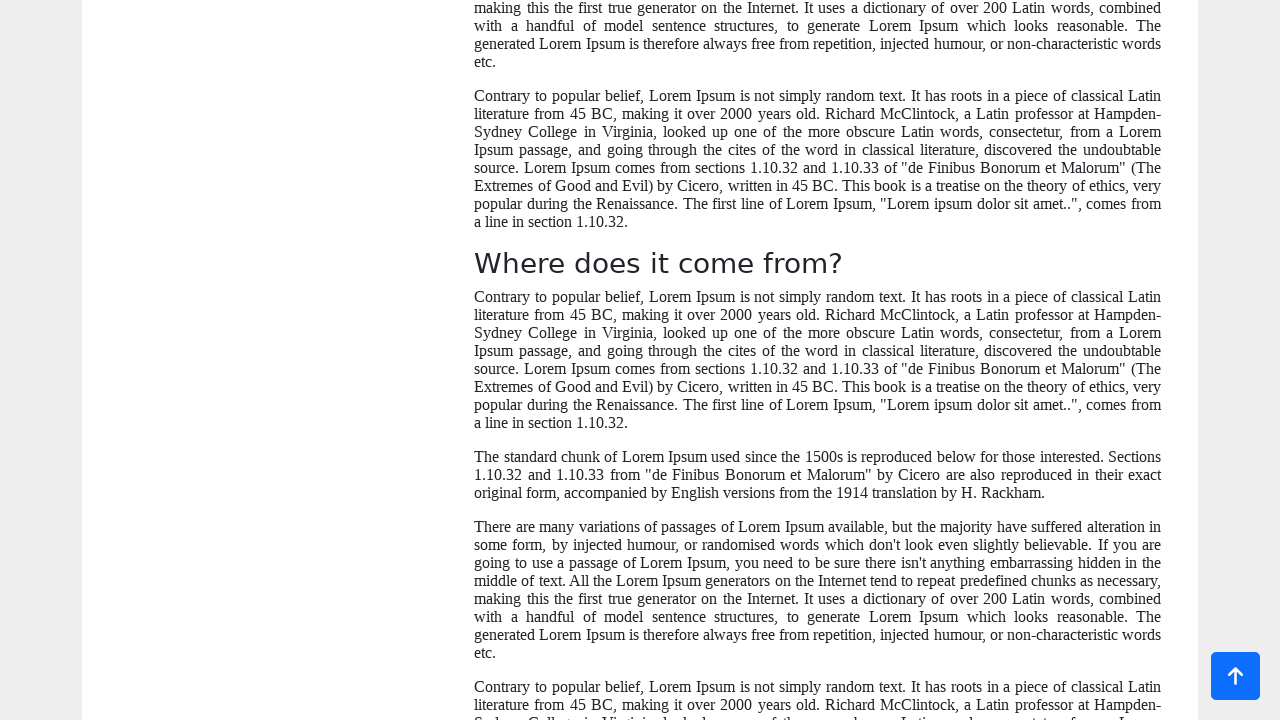